Tests various JavaScript alert types by clicking buttons to trigger JS Alert, JS Confirm (dismissing it), and JS Prompt (entering text), then verifying results.

Starting URL: https://the-internet.herokuapp.com/javascript_alerts

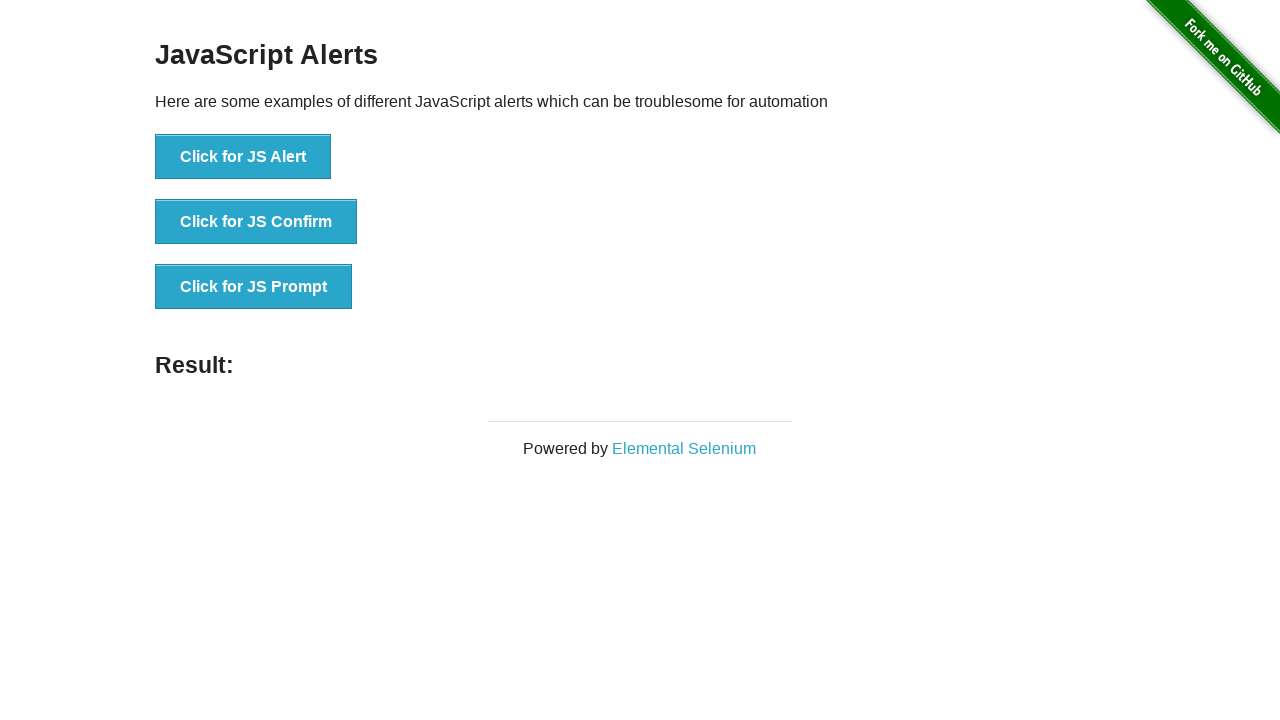

Set up dialog handler to accept the first alert
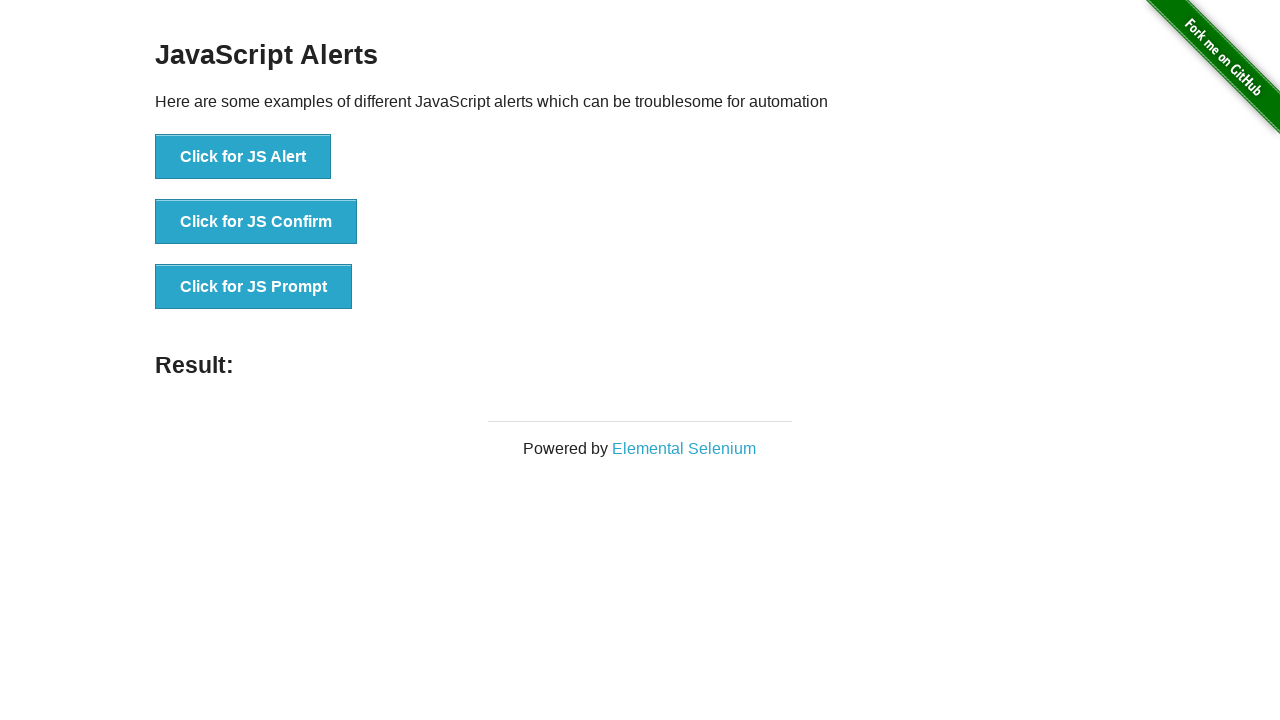

Clicked the JS Alert button at (243, 157) on xpath=//button[text()='Click for JS Alert']
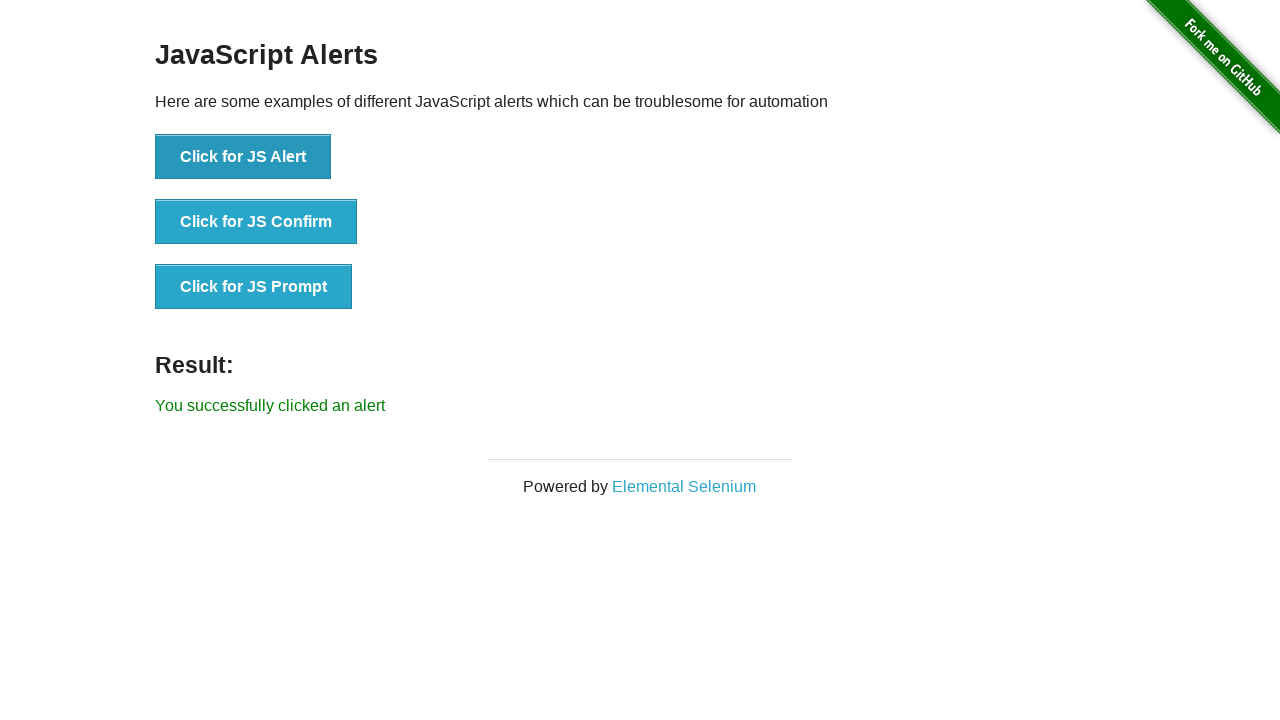

JS Alert result element loaded
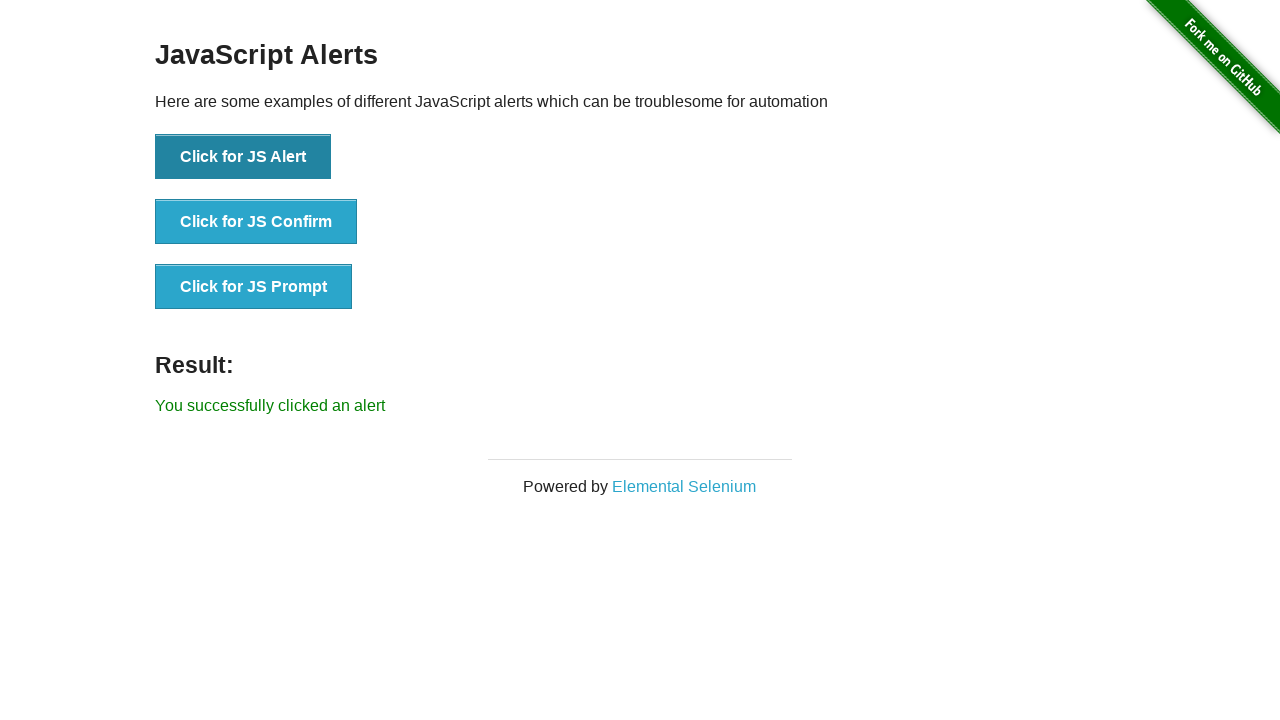

Set up dialog handler to dismiss the confirm alert
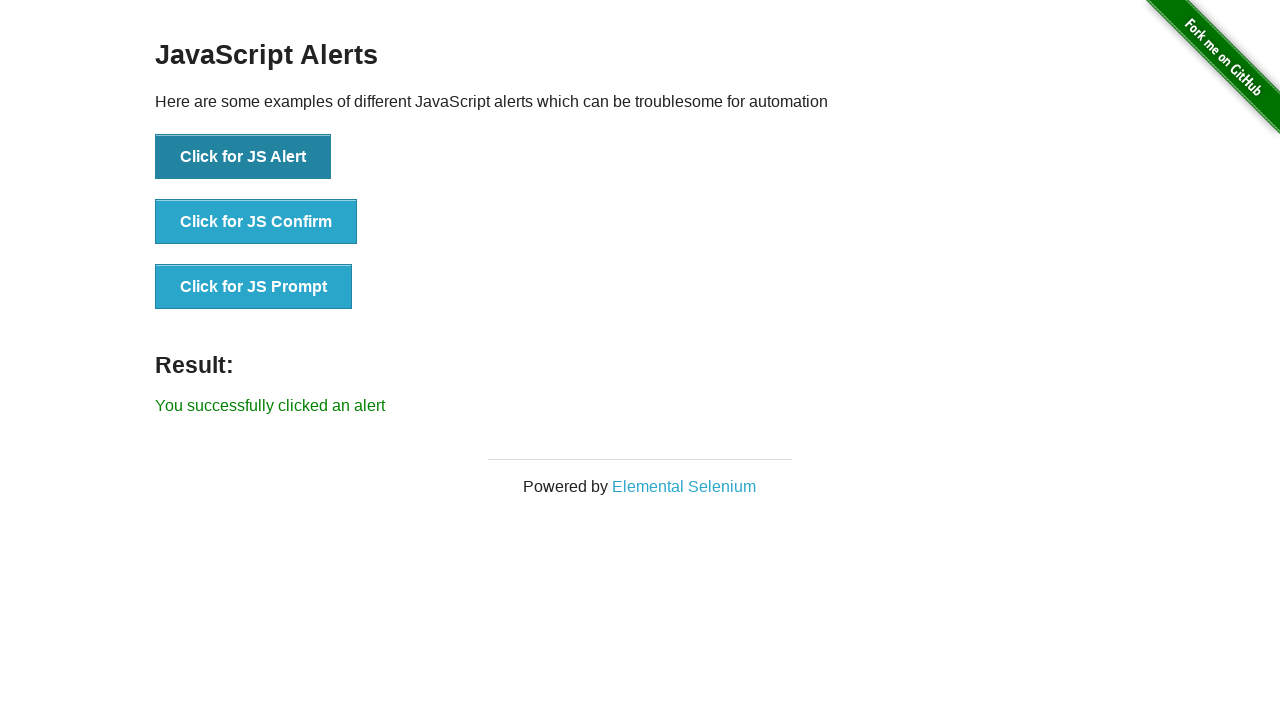

Clicked the JS Confirm button at (256, 222) on xpath=//*[@id='content']/div/ul/li[2]/button
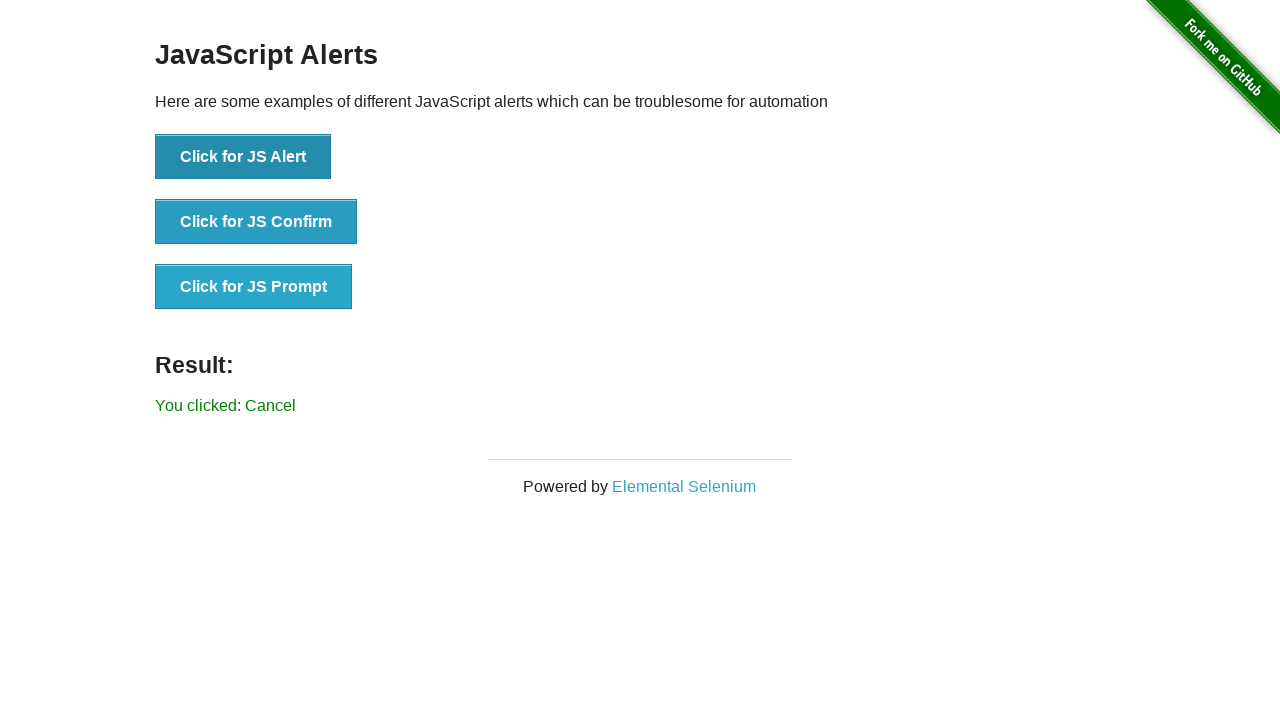

Waited for JS Confirm result to update
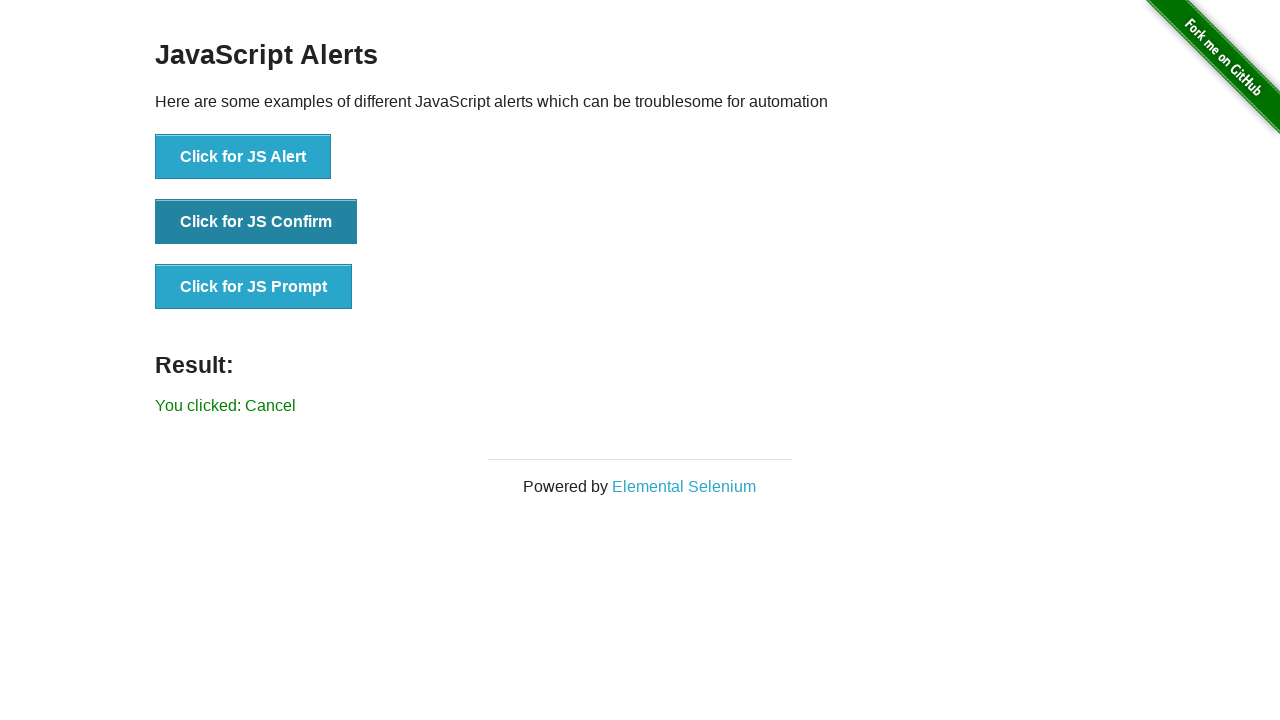

Set up dialog handler to accept prompt with 'Hello' text
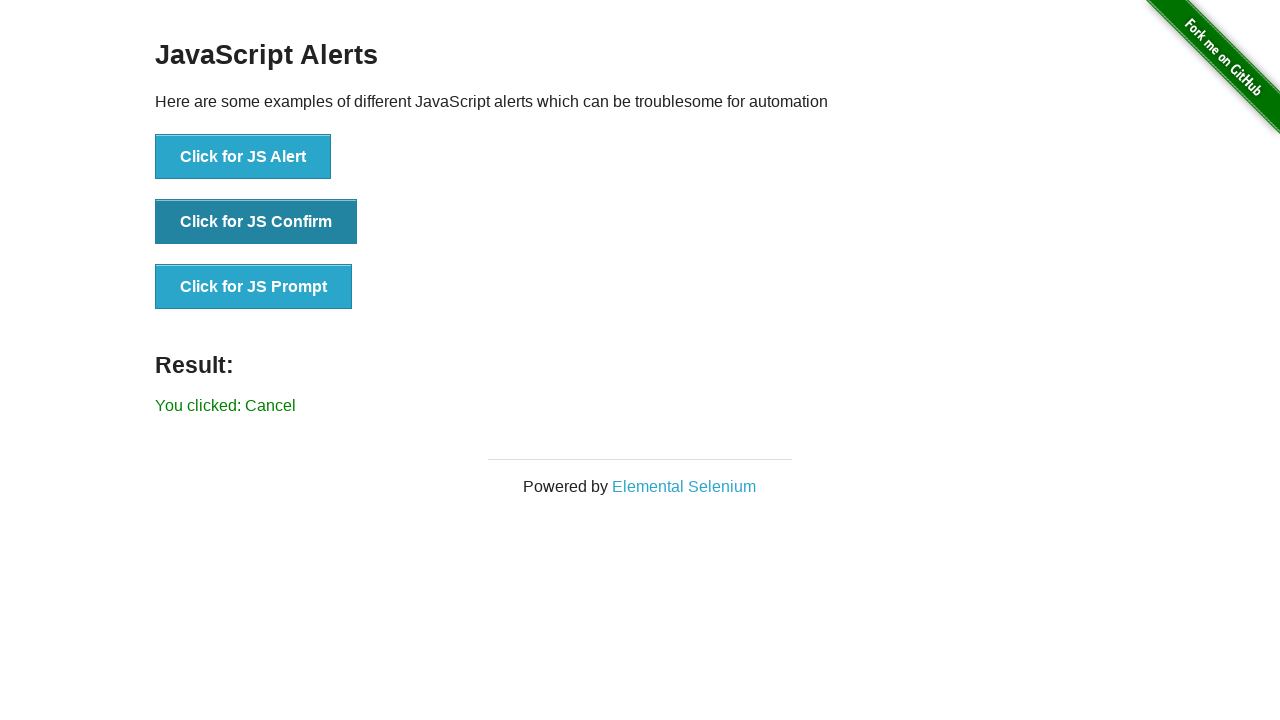

Clicked the JS Prompt button at (254, 287) on xpath=//*[@id='content']/div/ul/li[3]/button
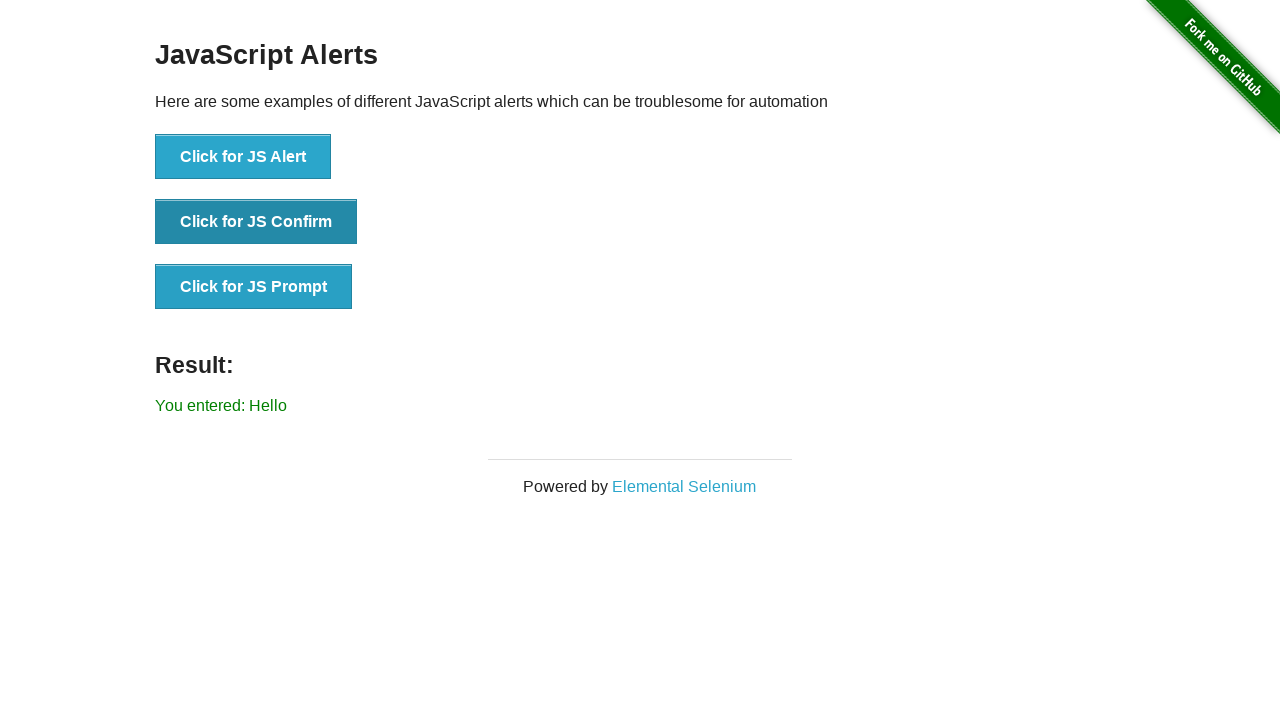

JS Prompt result element loaded
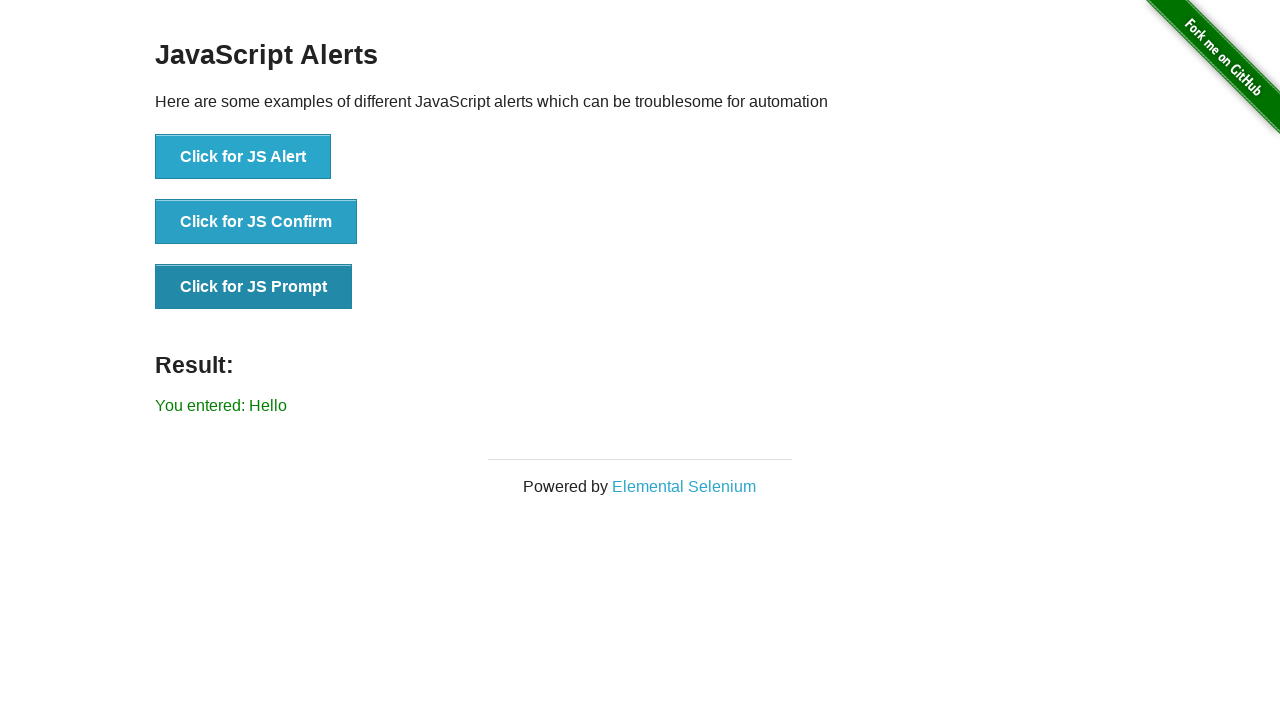

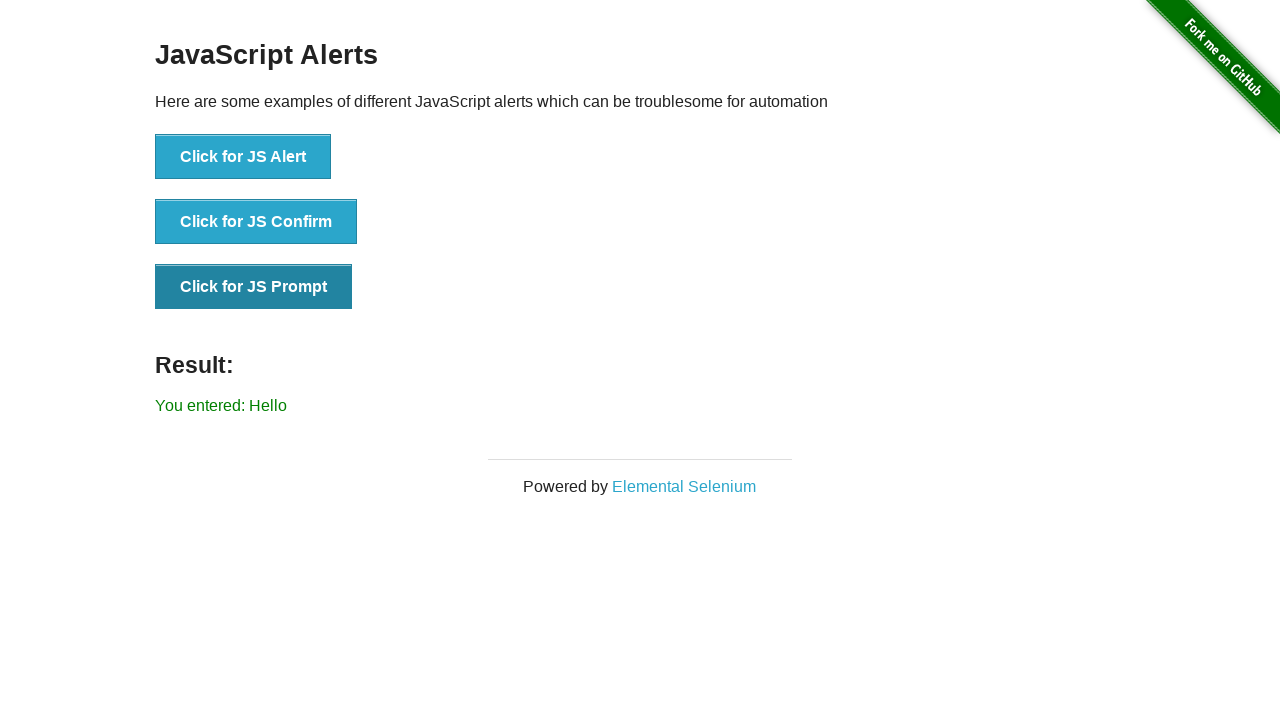